Tests iframe handling and alert interaction on W3Schools tryit editor, then navigates to a new tab and clicks on Python link

Starting URL: https://www.w3schools.com/js/tryit.asp?filename=tryjs_alert

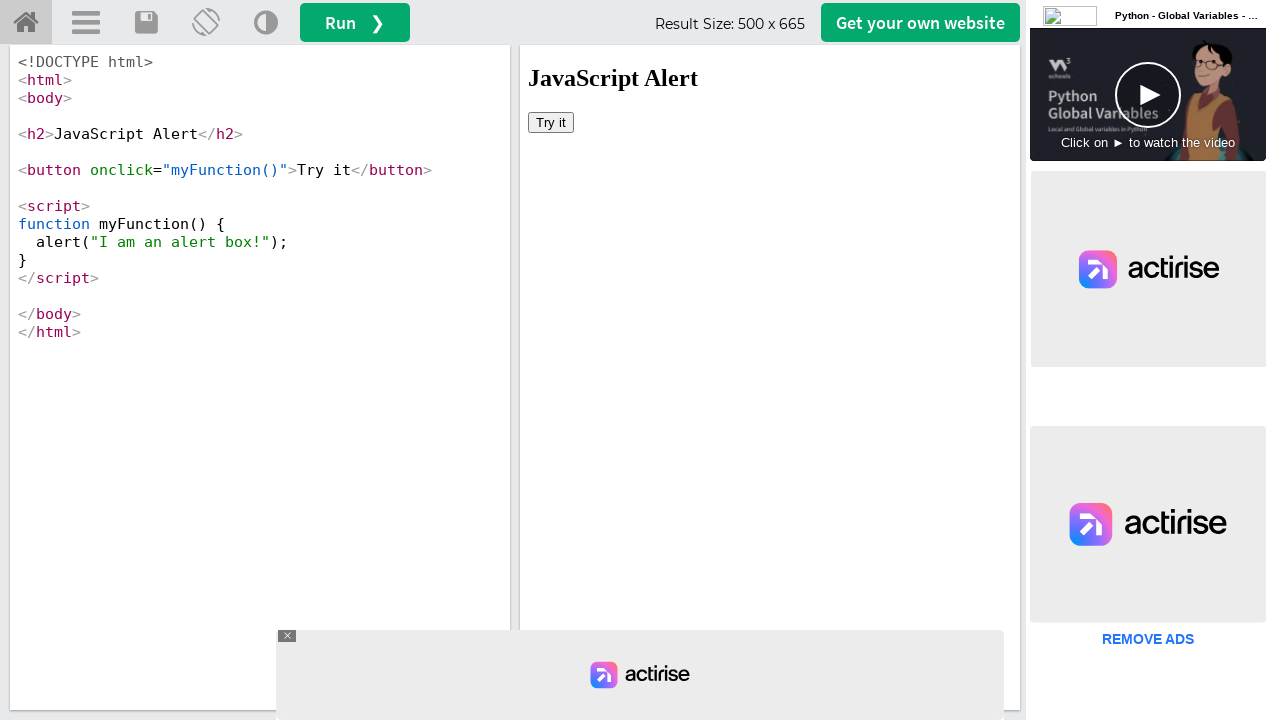

Waited 2 seconds for page to fully load
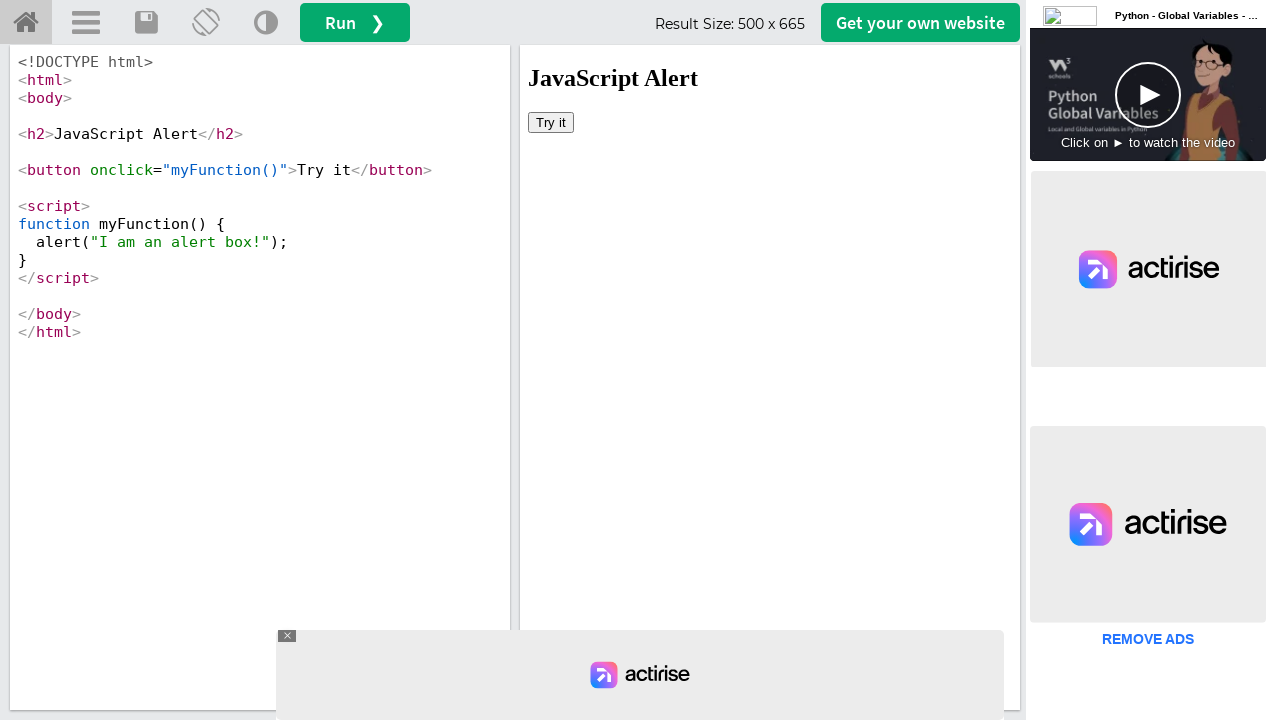

Located iframe with id 'iframeResult'
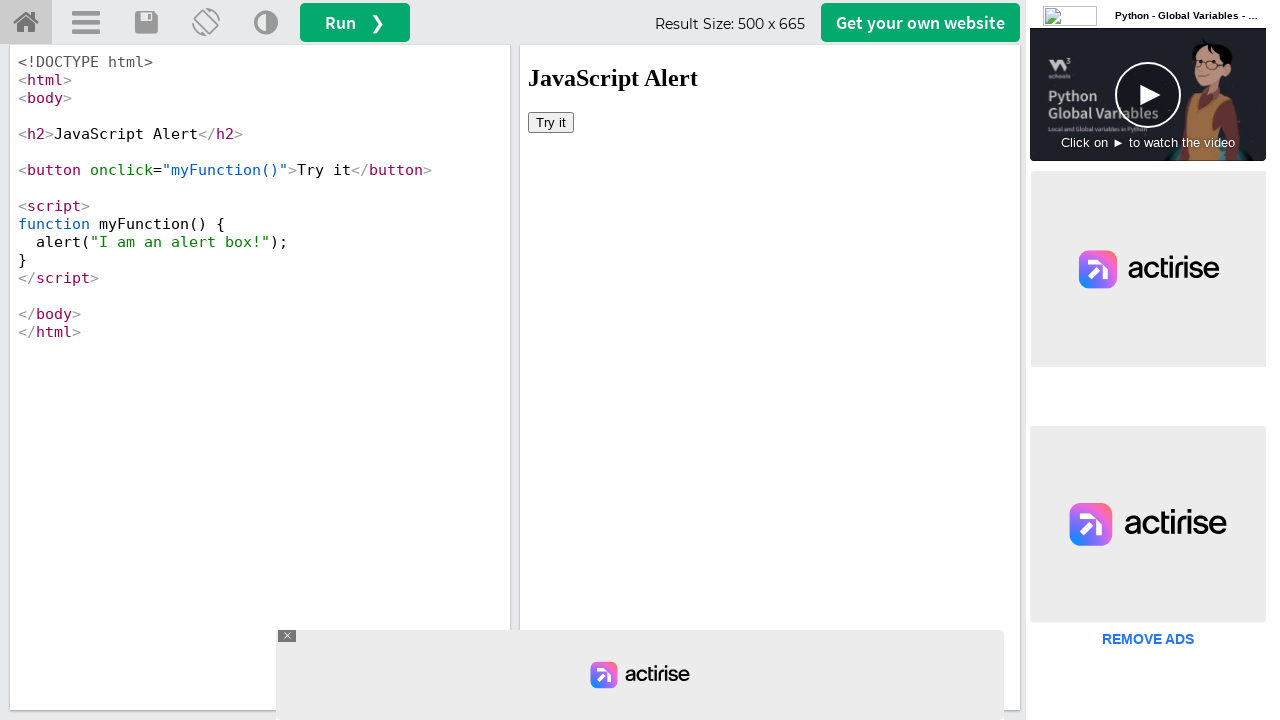

Clicked button inside iframe to trigger alert at (551, 122) on #iframeResult >> internal:control=enter-frame >> xpath=/html/body/button
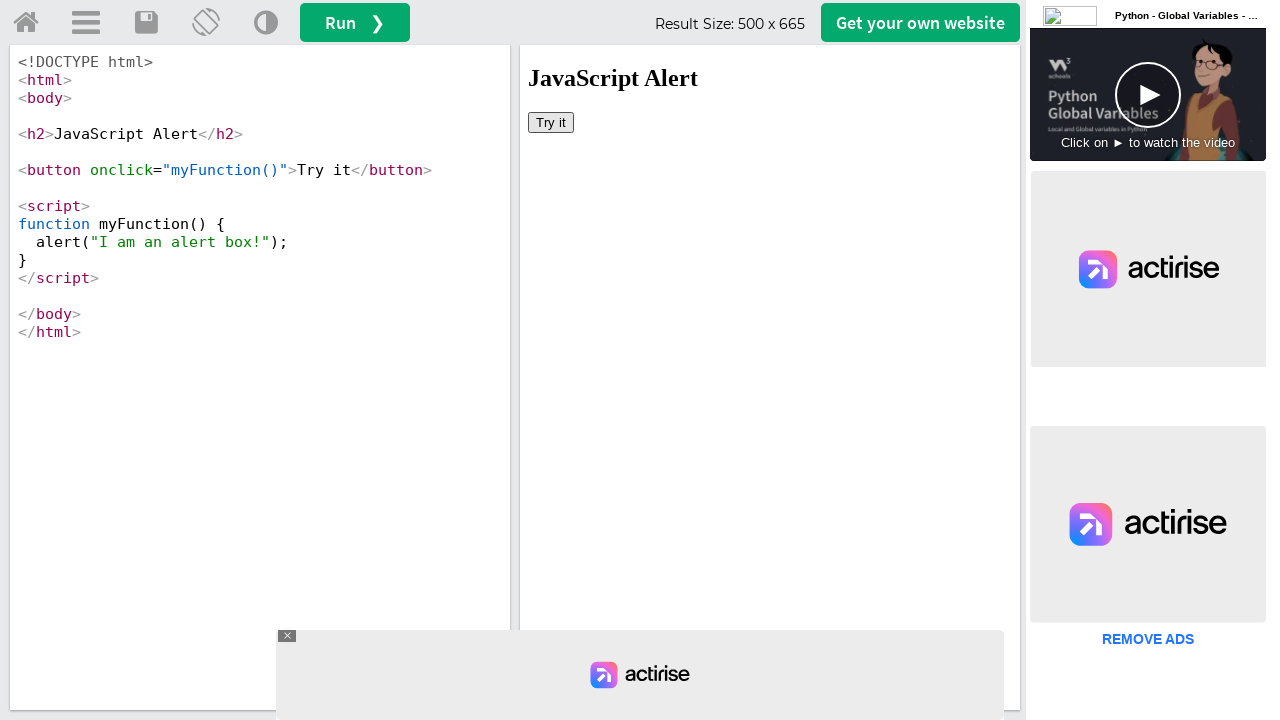

Set up alert dialog handler to accept dialogs
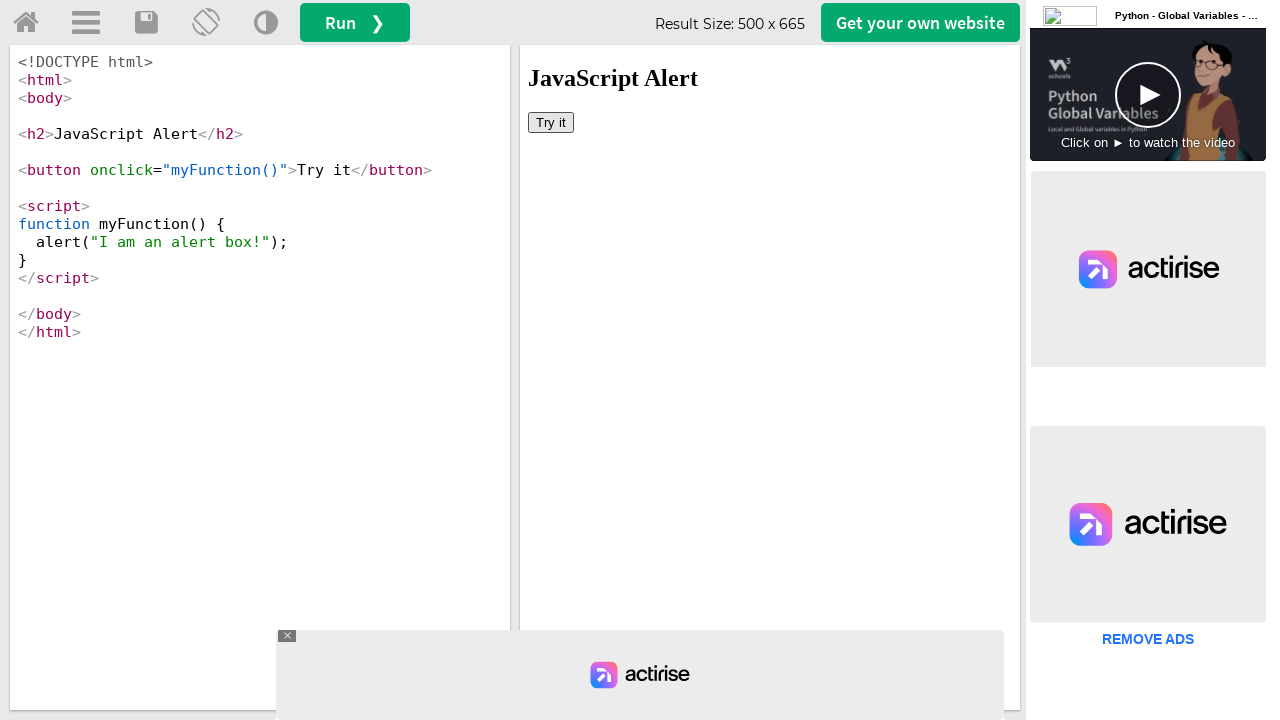

Clicked button to open new tab at (920, 22) on #getwebsitebtn
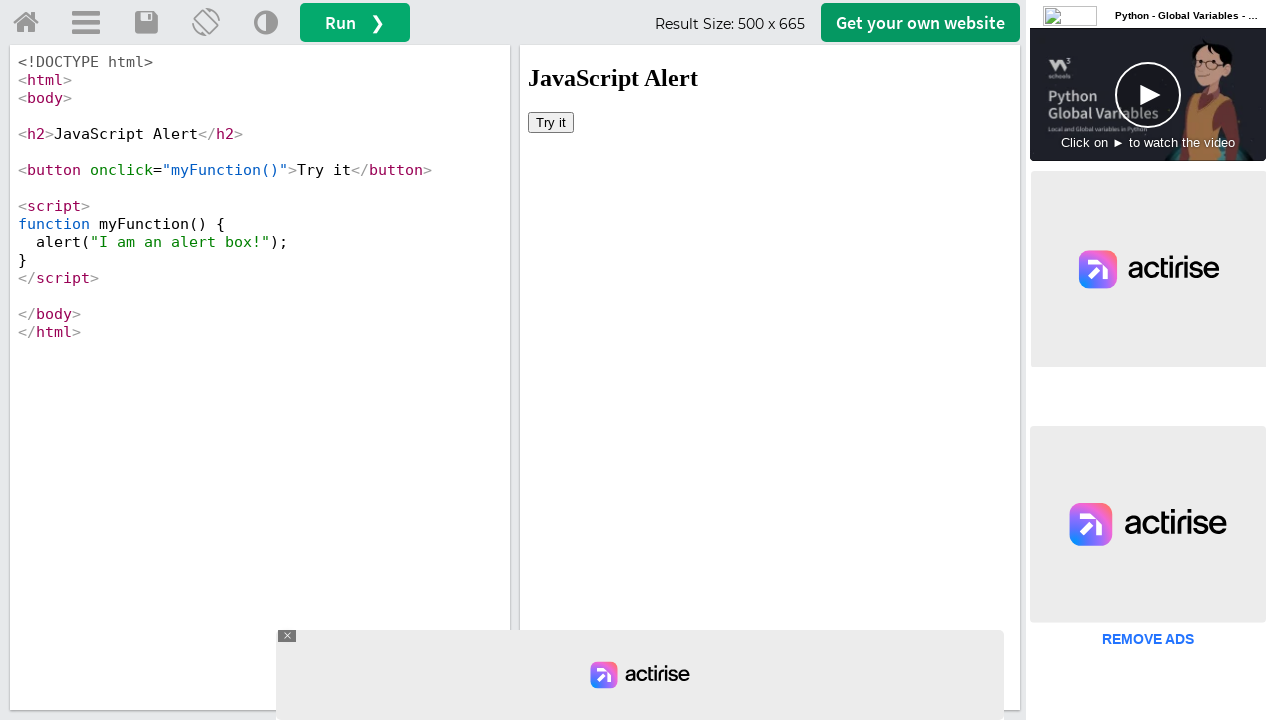

New tab opened and captured
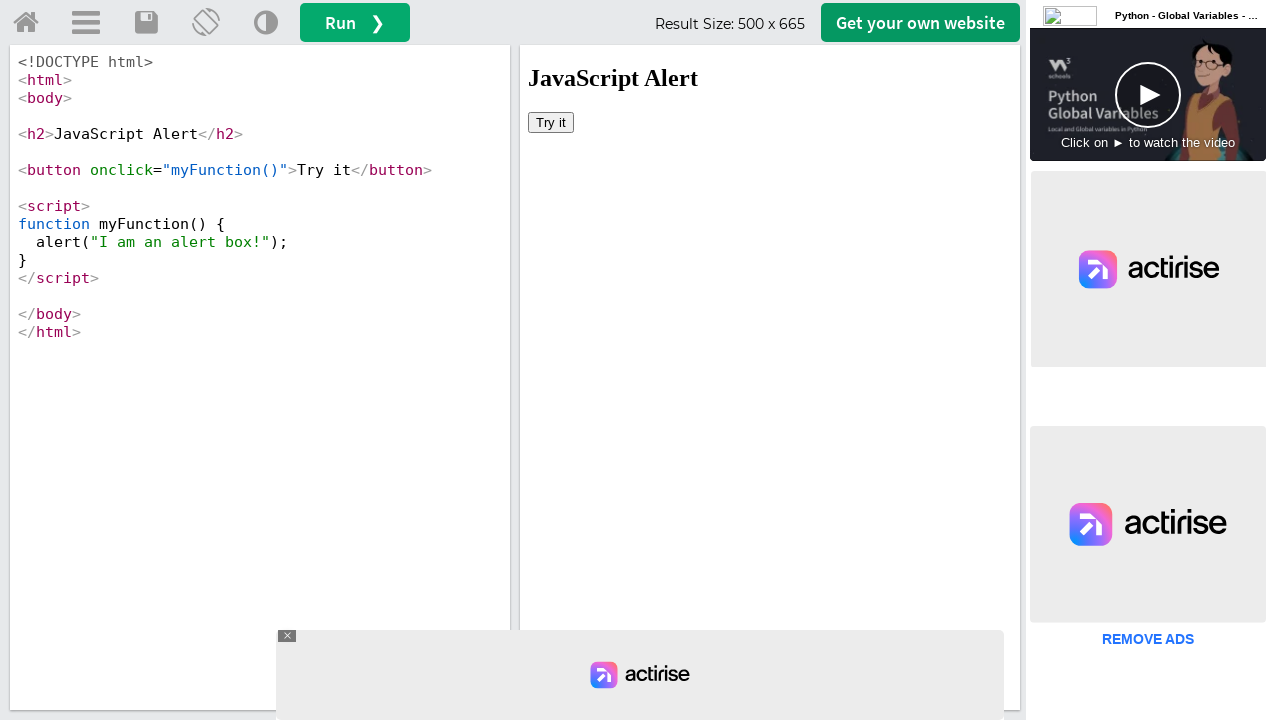

New page loaded successfully
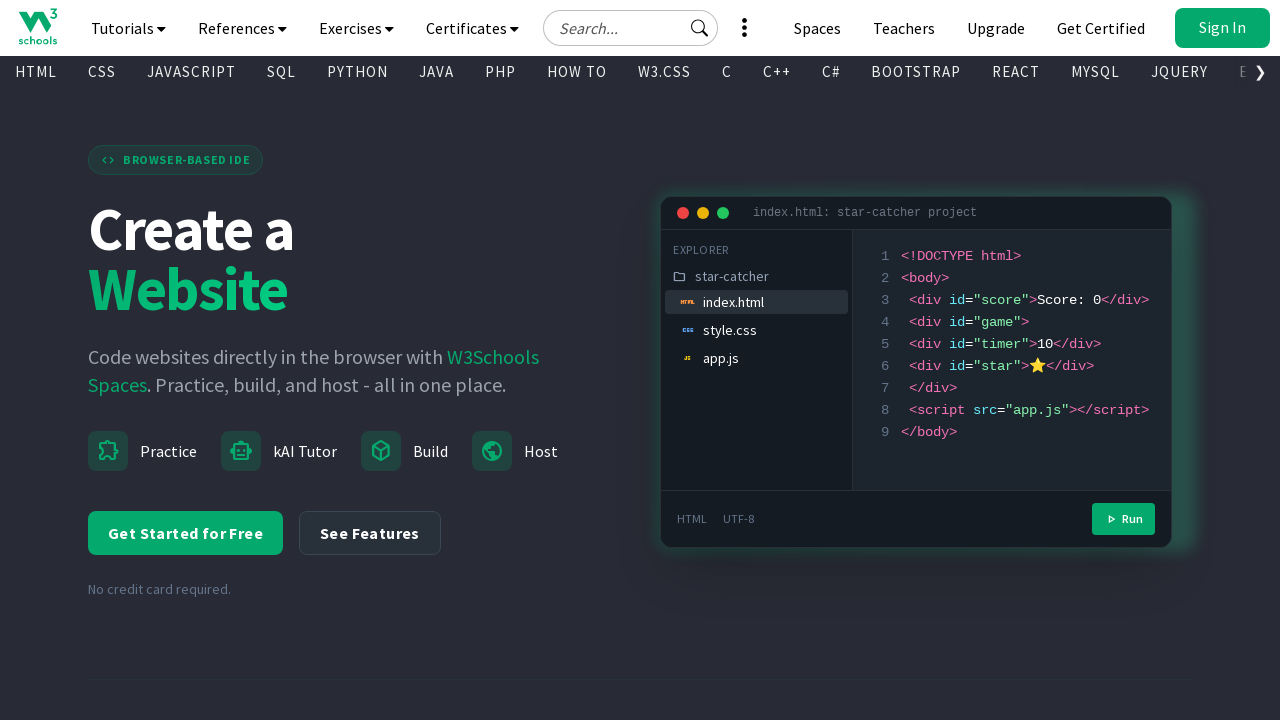

Clicked on PYTHON link in new tab at (358, 72) on xpath=//a[normalize-space()='PYTHON']
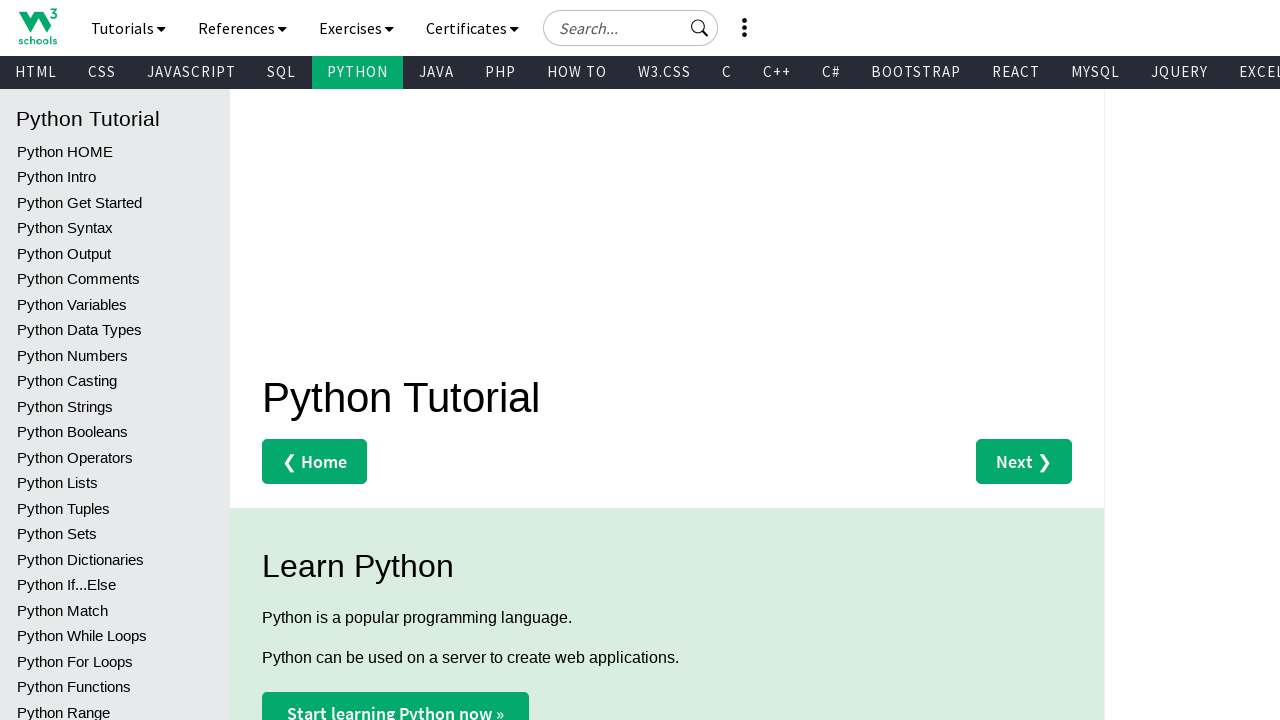

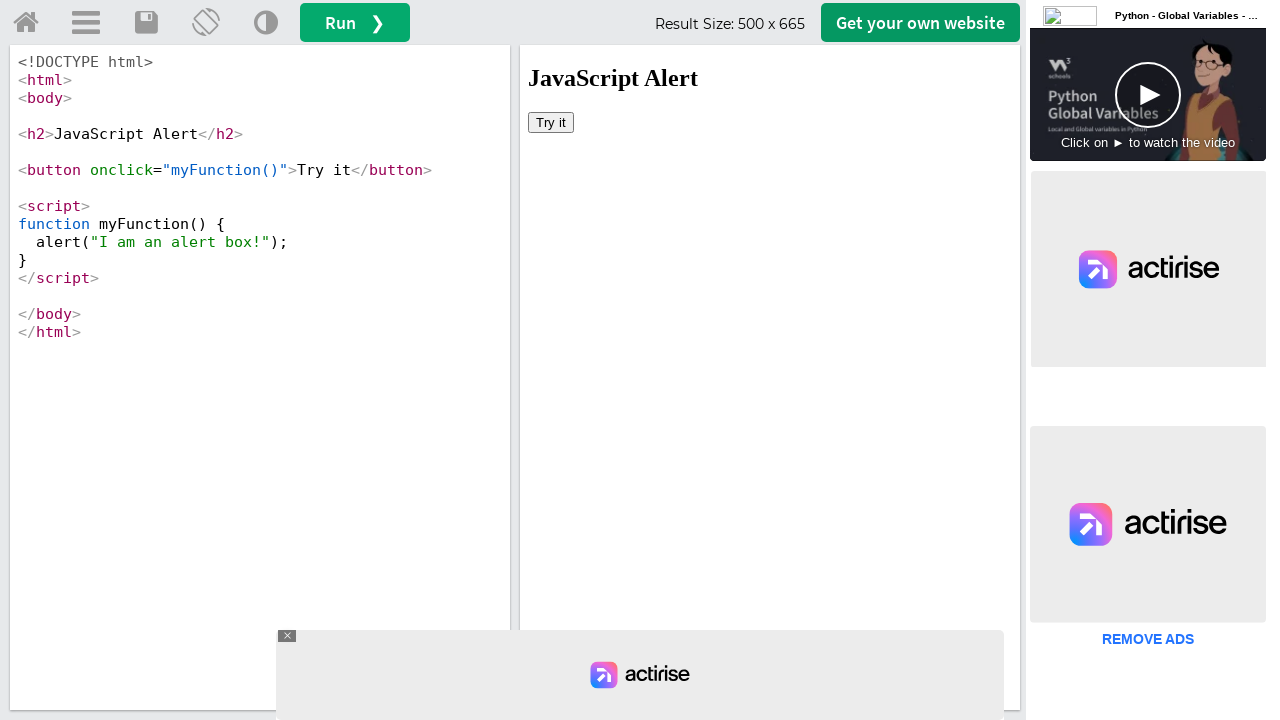